Navigates to a product category page and locates elements by class name and tag name

Starting URL: https://bepantoan.vn/danh-muc/may-hut-mui

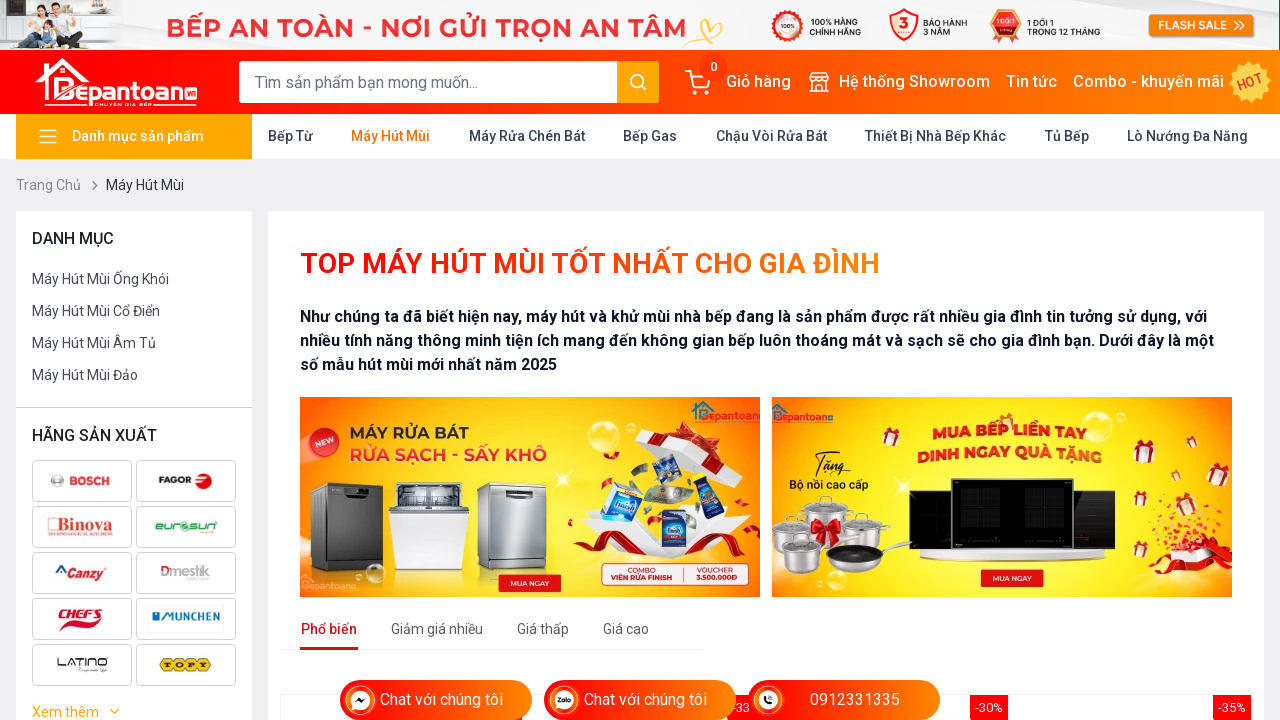

Waited 2 seconds for page to load
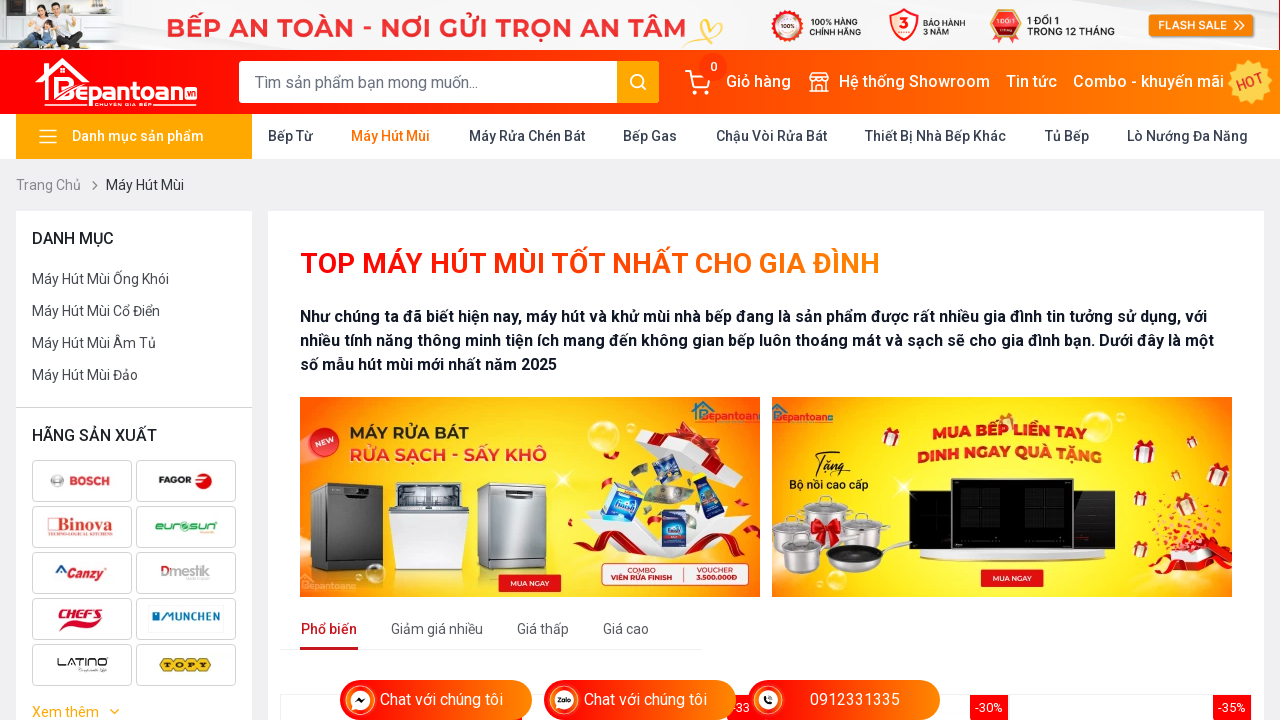

Located element with class name '.cursor-pointer'
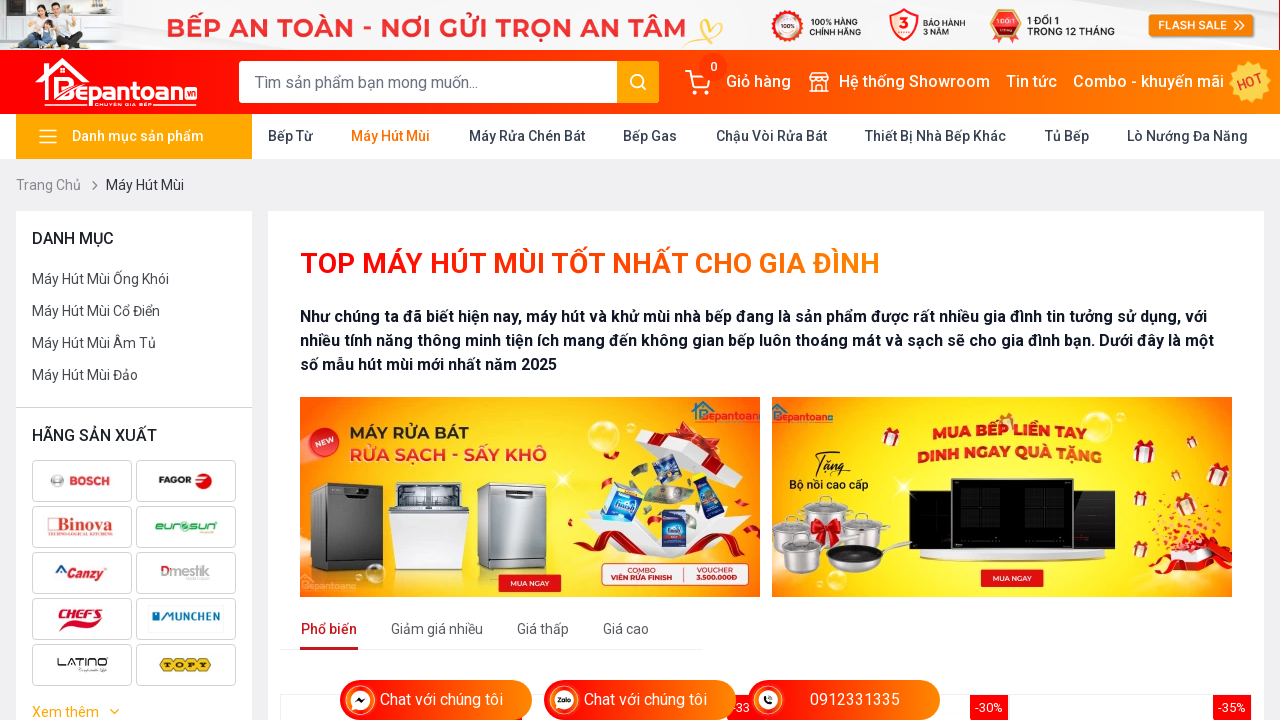

Located first input element by tag name
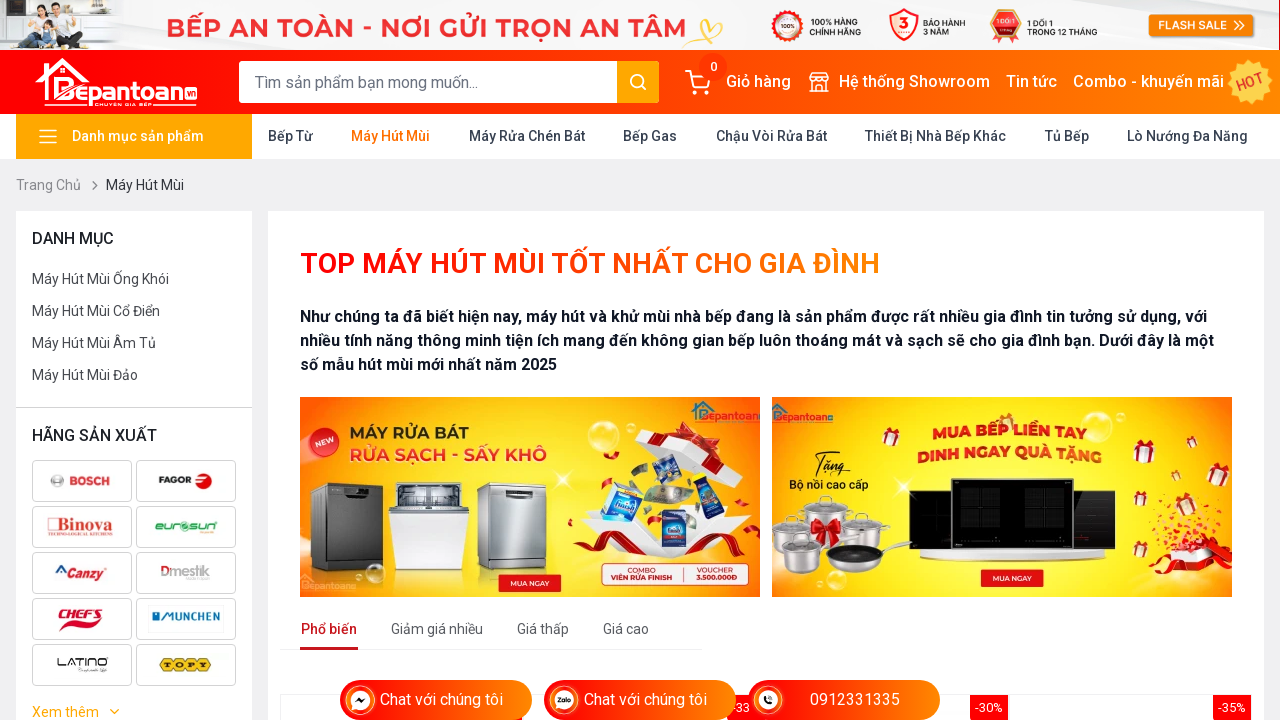

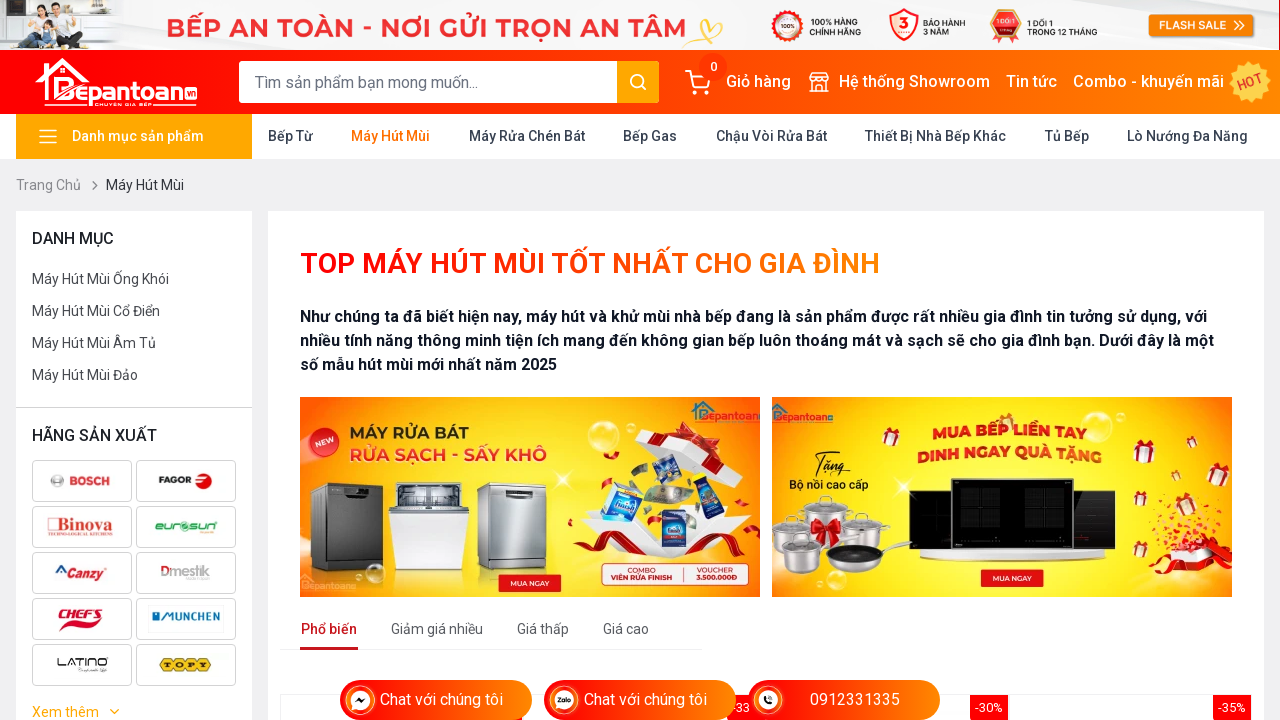